Tests confirmation alert handling by clicking a button that triggers a confirm dialog and then dismissing it

Starting URL: http://seleniumautomationpractice.blogspot.com/2018/01/blog-post.html

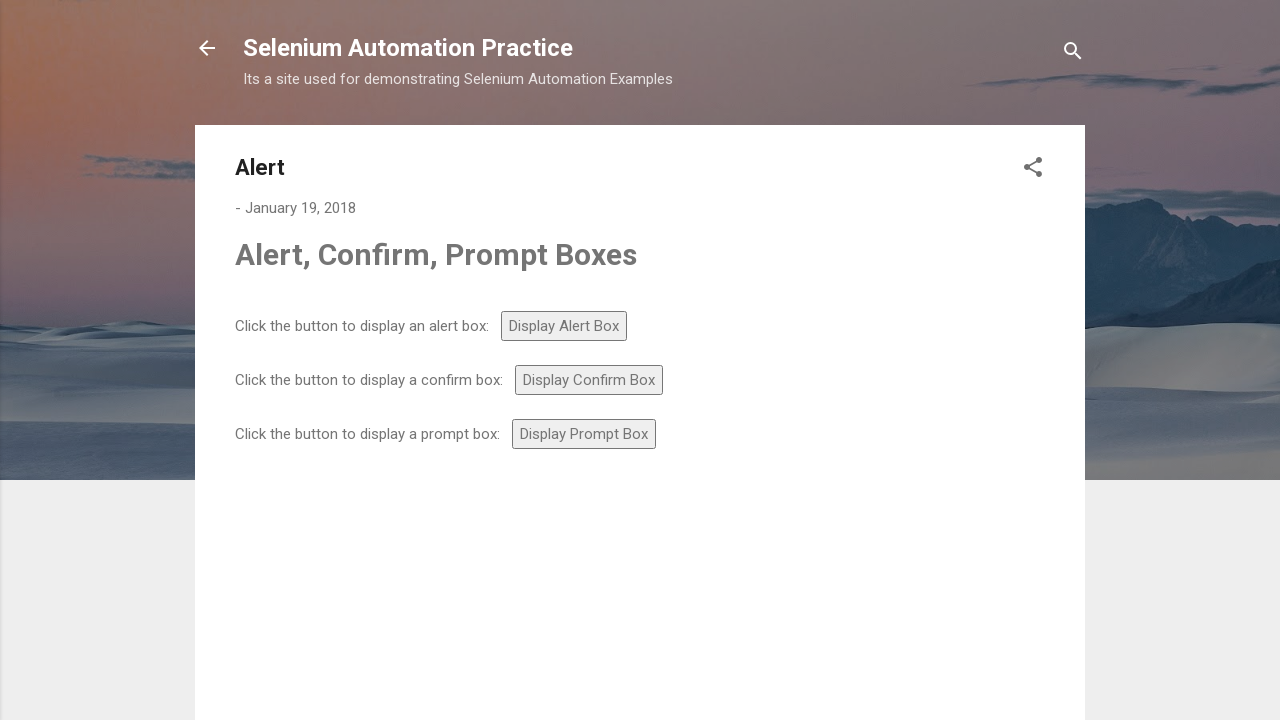

Clicked confirm button to trigger confirmation alert at (589, 380) on #confirm
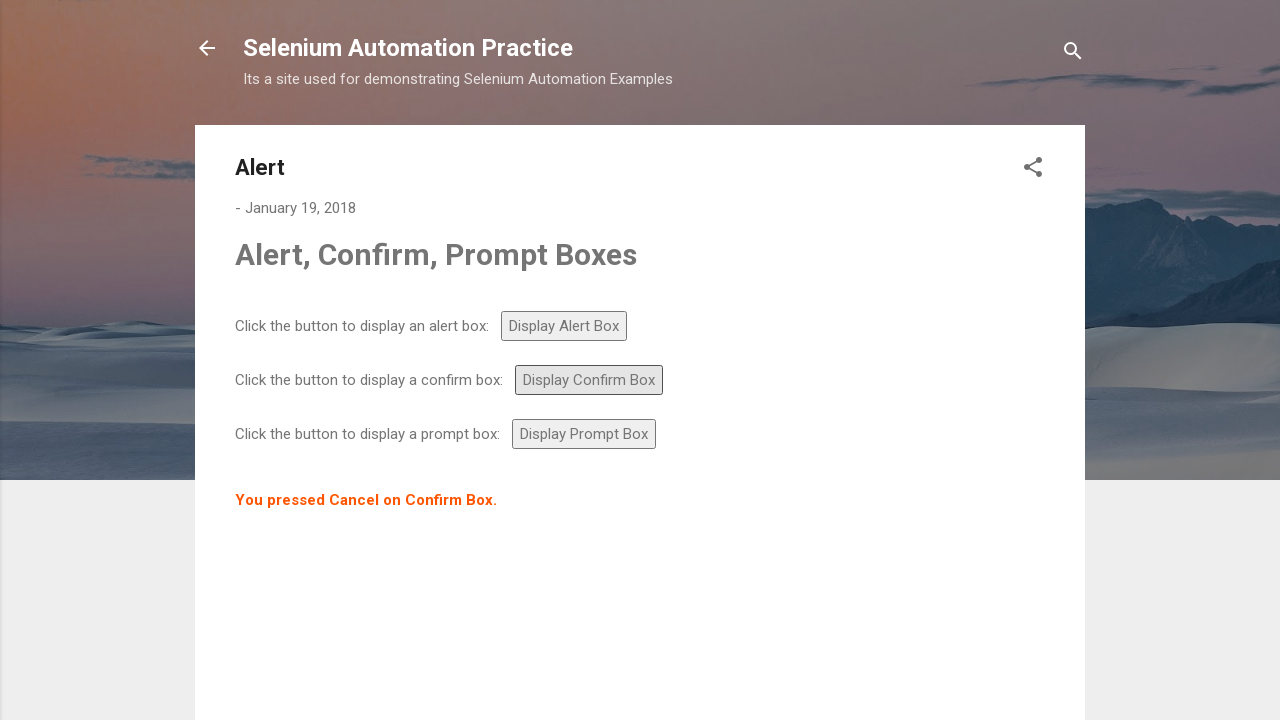

Set up dialog handler to dismiss confirmation alert
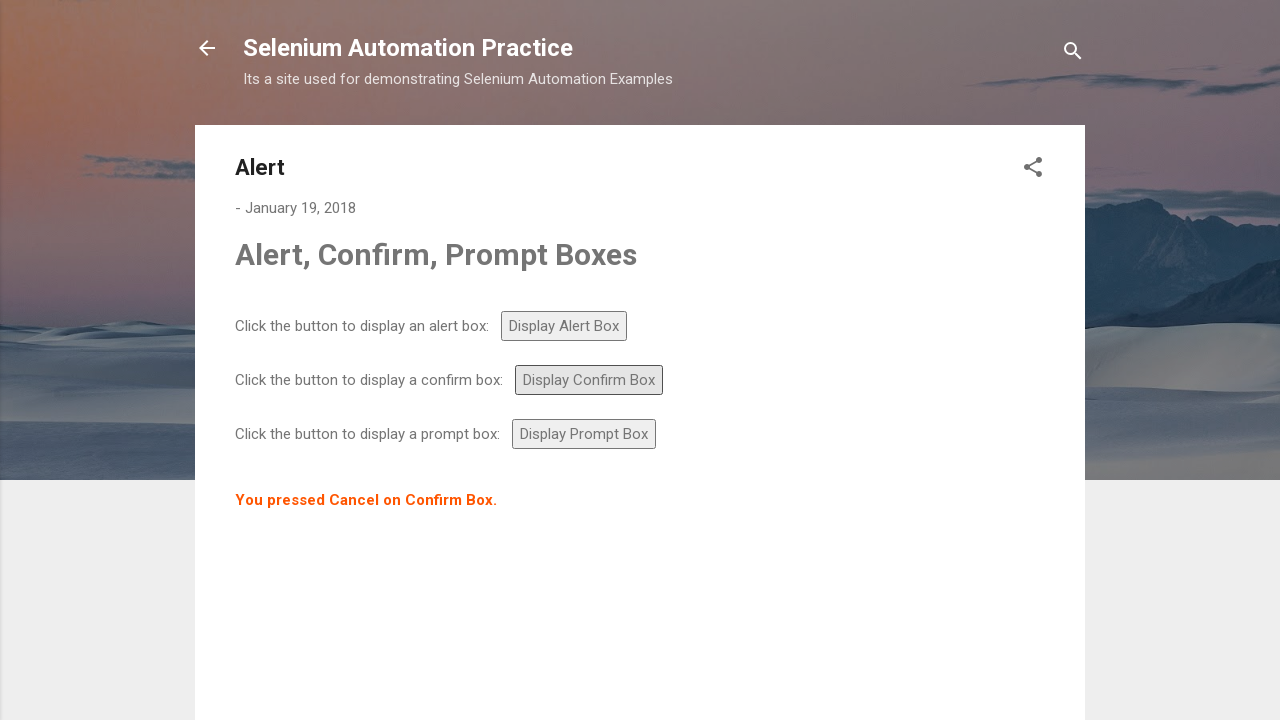

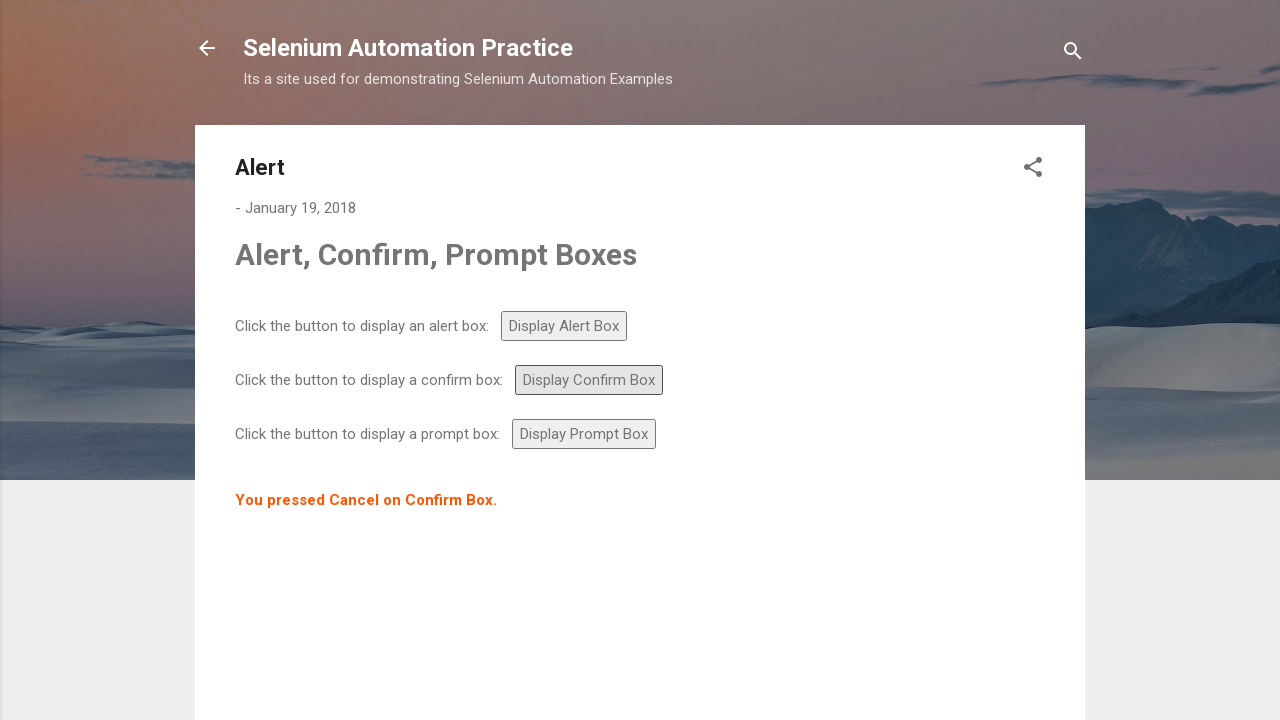